Tests dropdown selection functionality by selecting an option from a dropdown menu by its visible text

Starting URL: https://rahulshettyacademy.com/AutomationPractice/

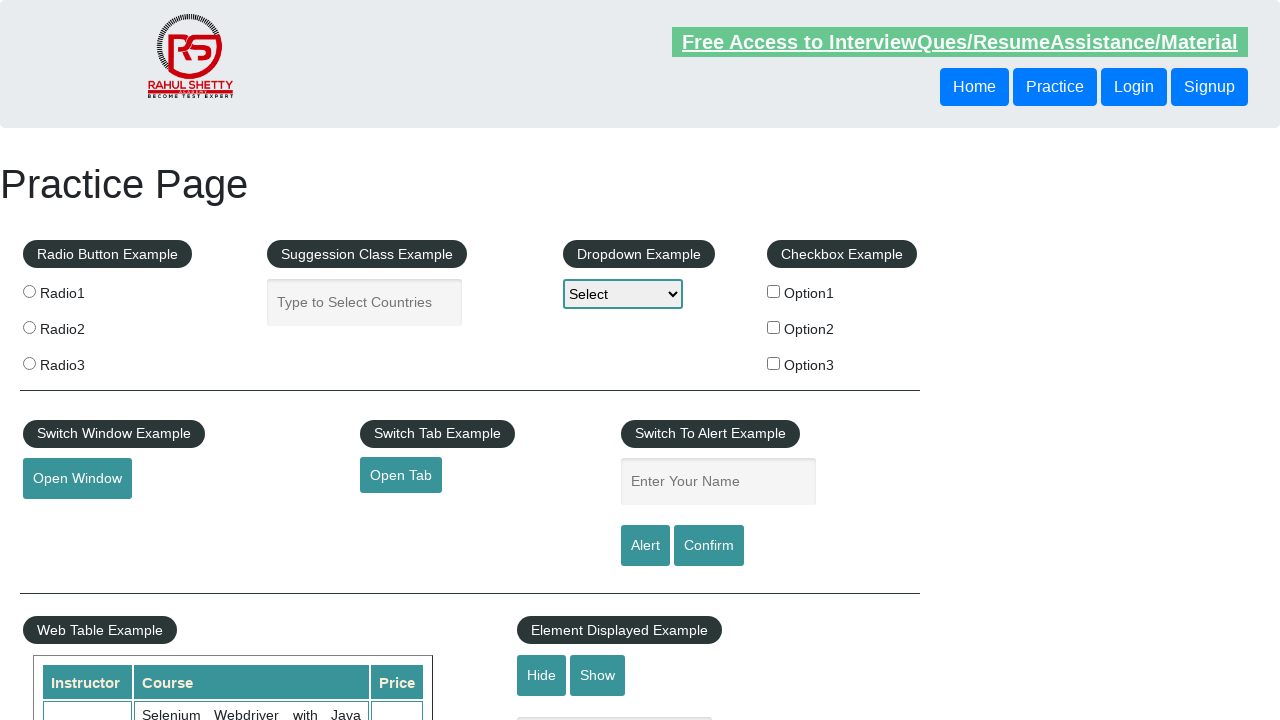

Navigated to https://rahulshettyacademy.com/AutomationPractice/
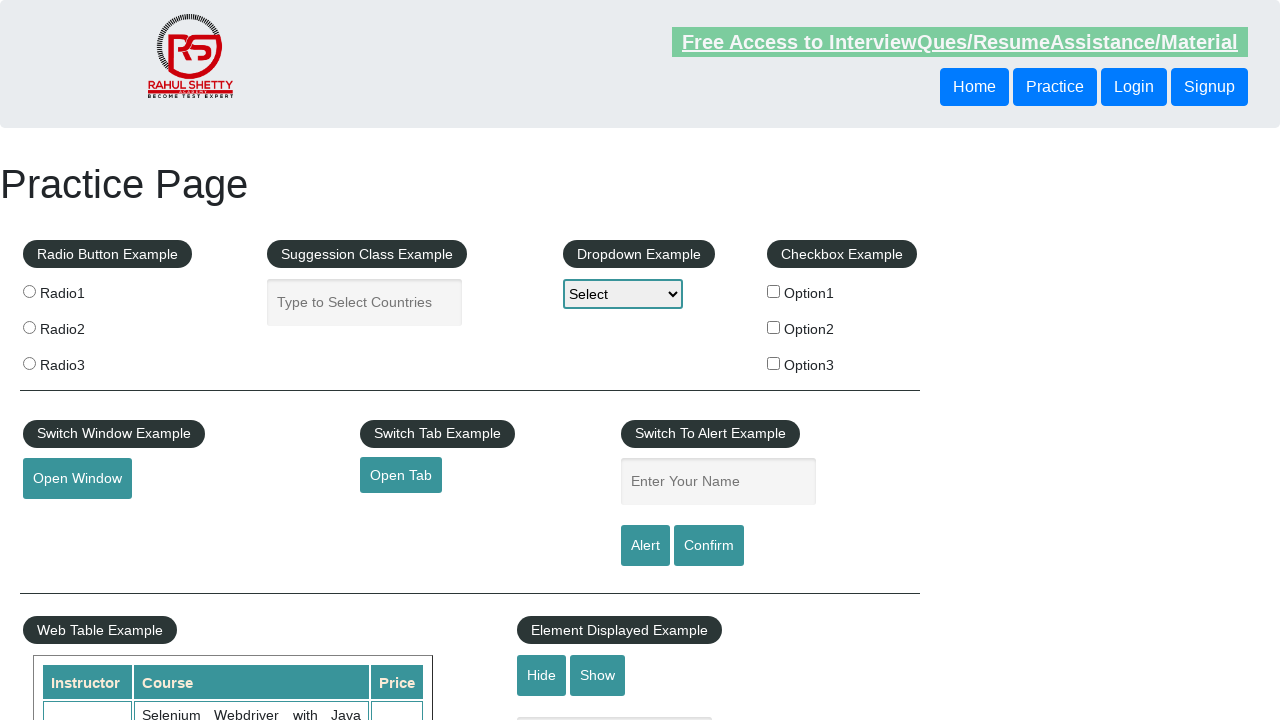

Selected 'Option1' from dropdown menu by visible text on //*[contains(@id,'dropdown-class-example')]
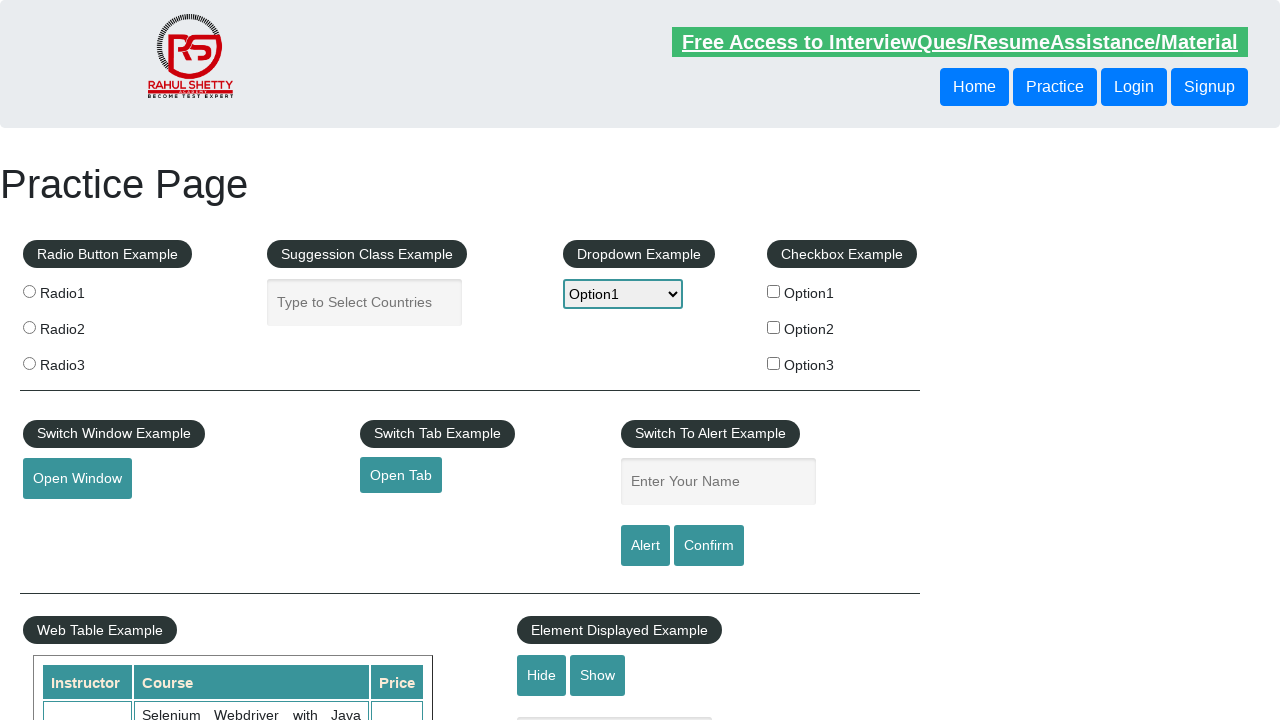

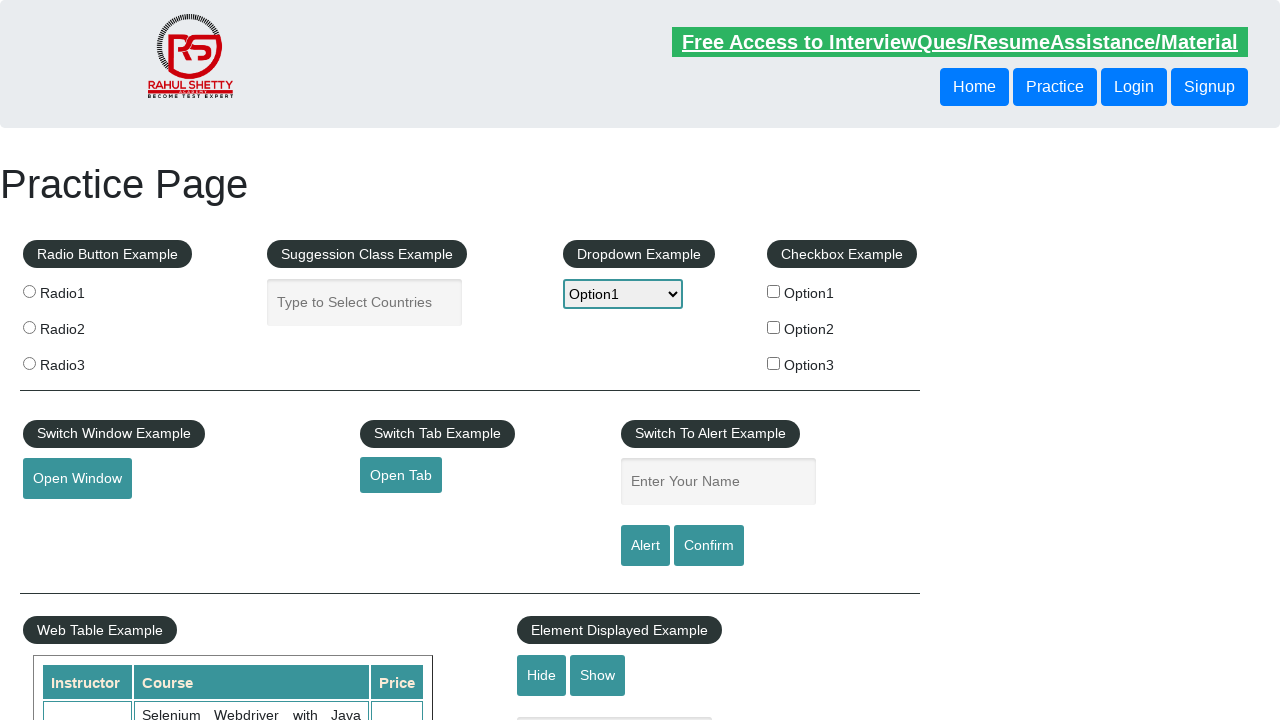